Tests data persistence by creating todos, marking one complete, and reloading the page.

Starting URL: https://demo.playwright.dev/todomvc

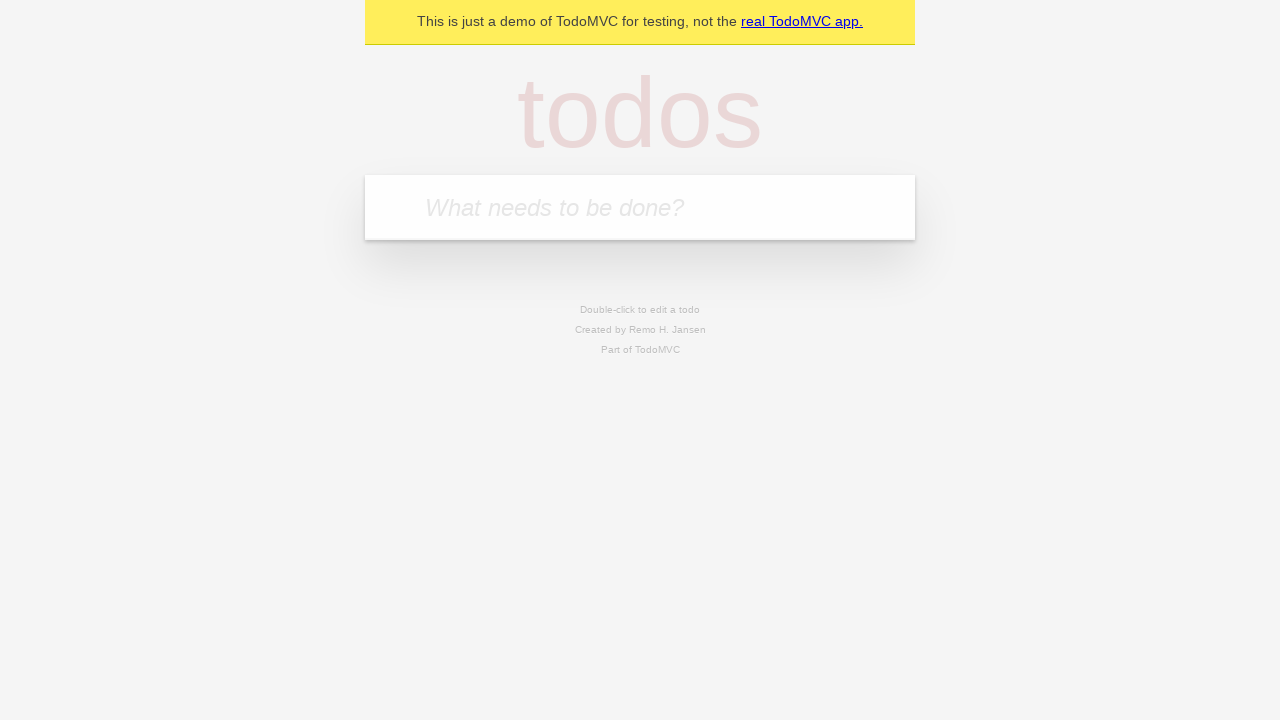

Located new todo input field
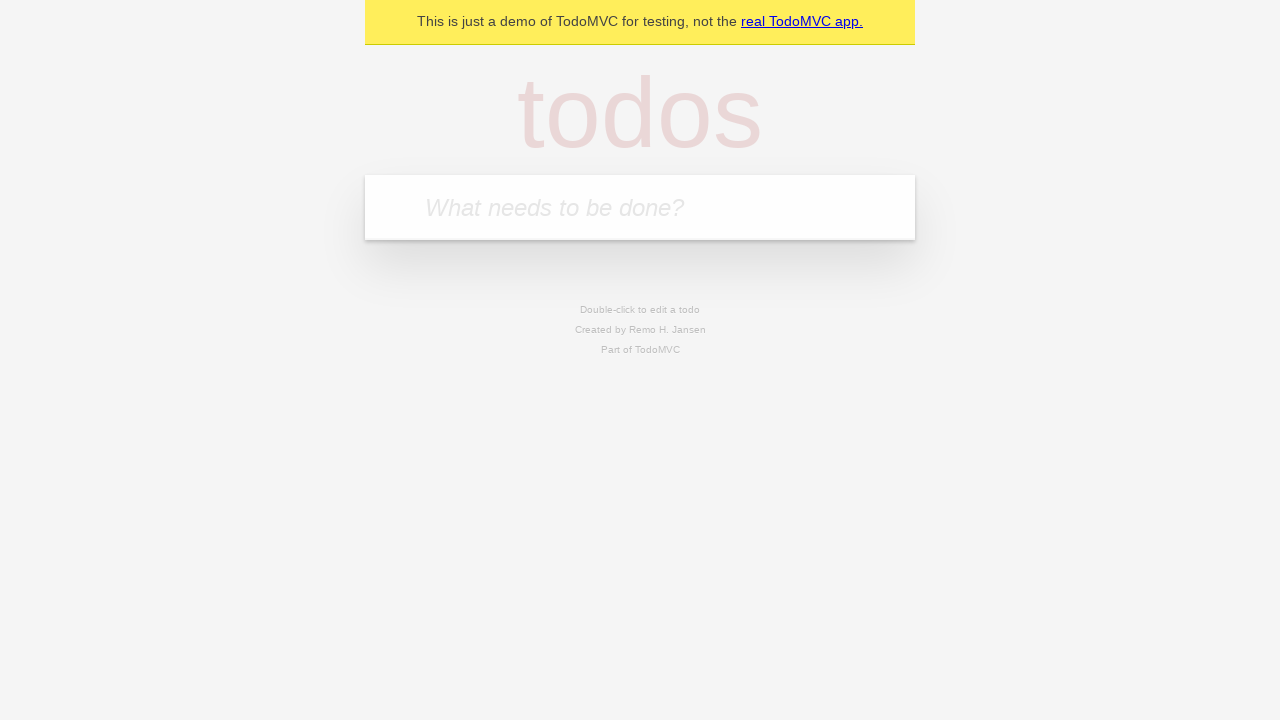

Filled first todo: 'buy some cheese' on internal:attr=[placeholder="What needs to be done?"i]
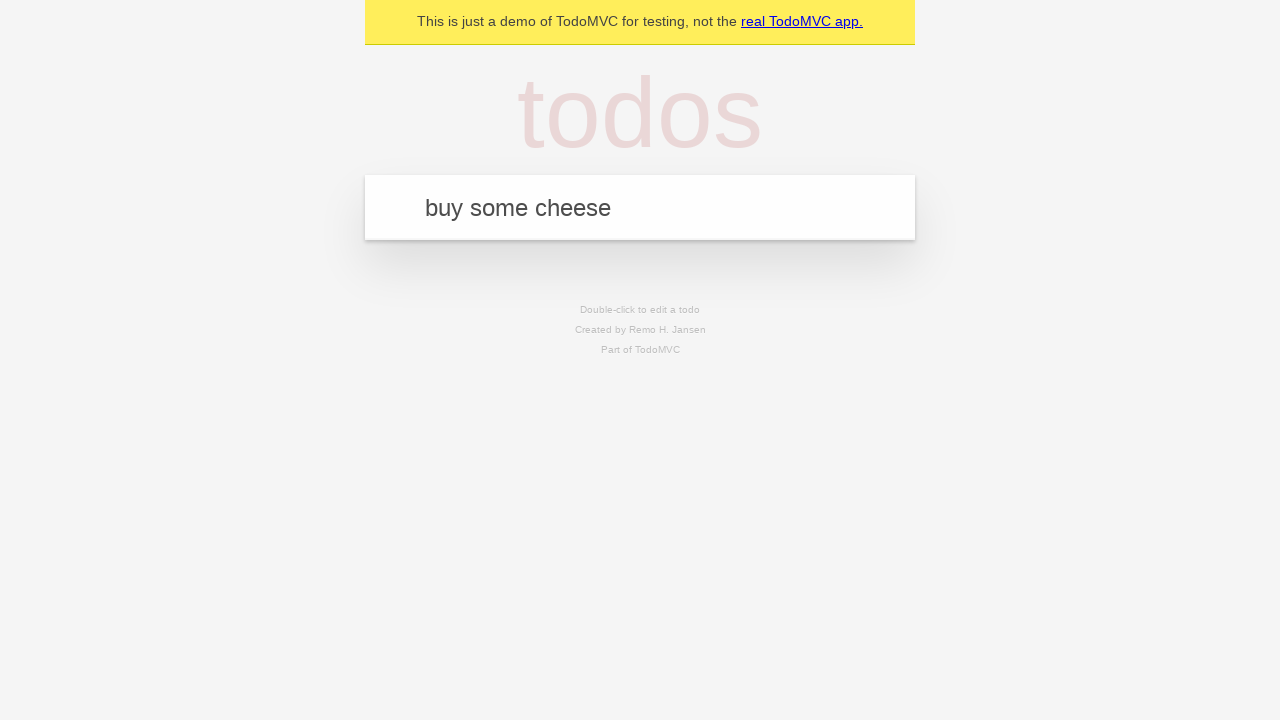

Pressed Enter to create first todo on internal:attr=[placeholder="What needs to be done?"i]
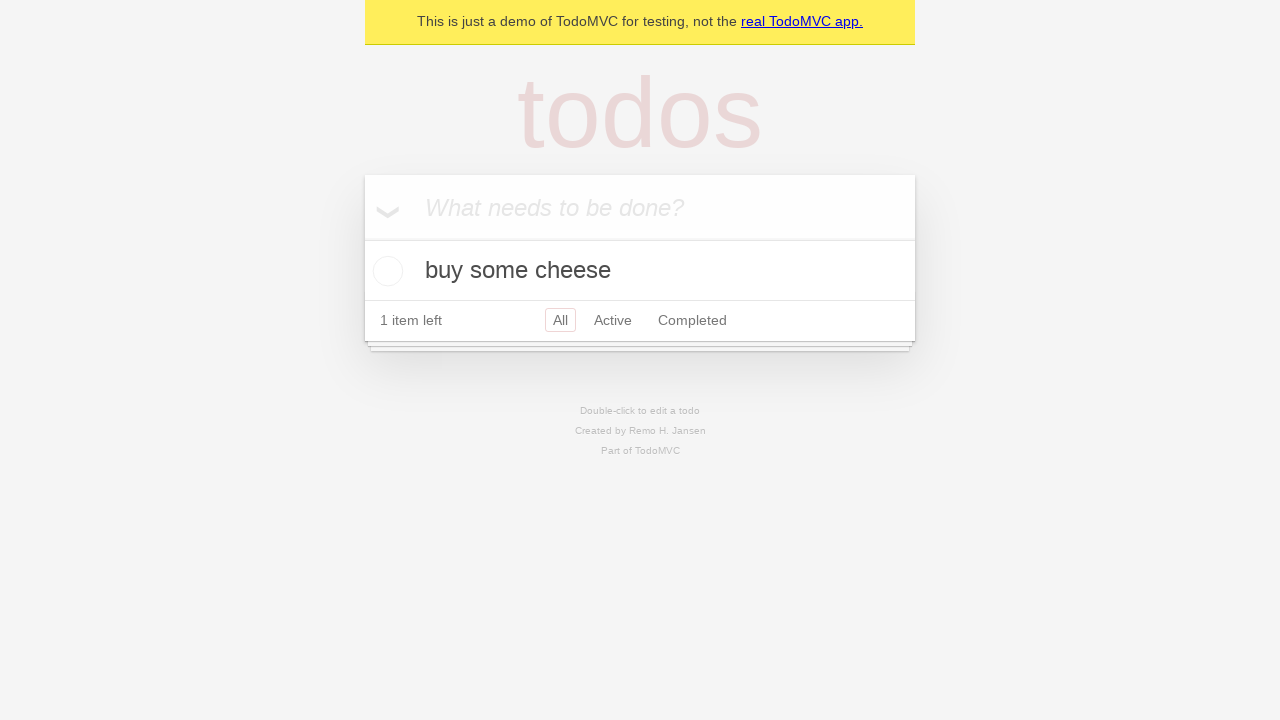

Filled second todo: 'feed the cat' on internal:attr=[placeholder="What needs to be done?"i]
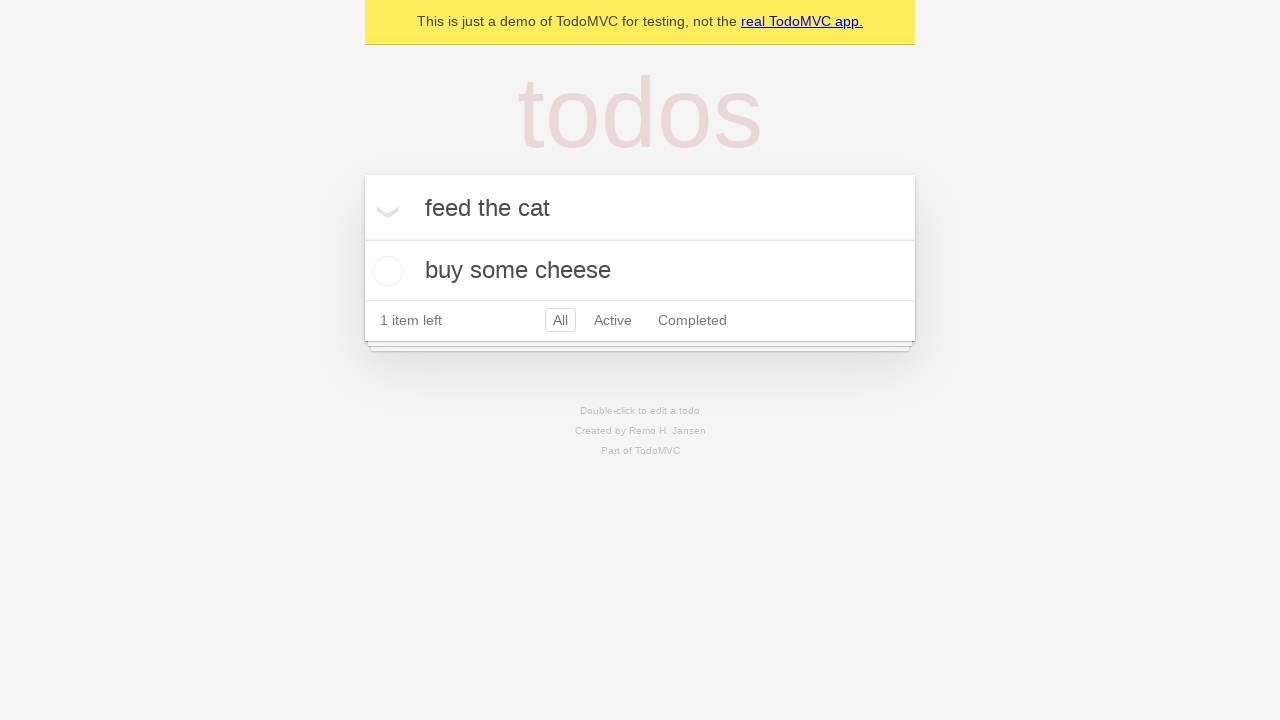

Pressed Enter to create second todo on internal:attr=[placeholder="What needs to be done?"i]
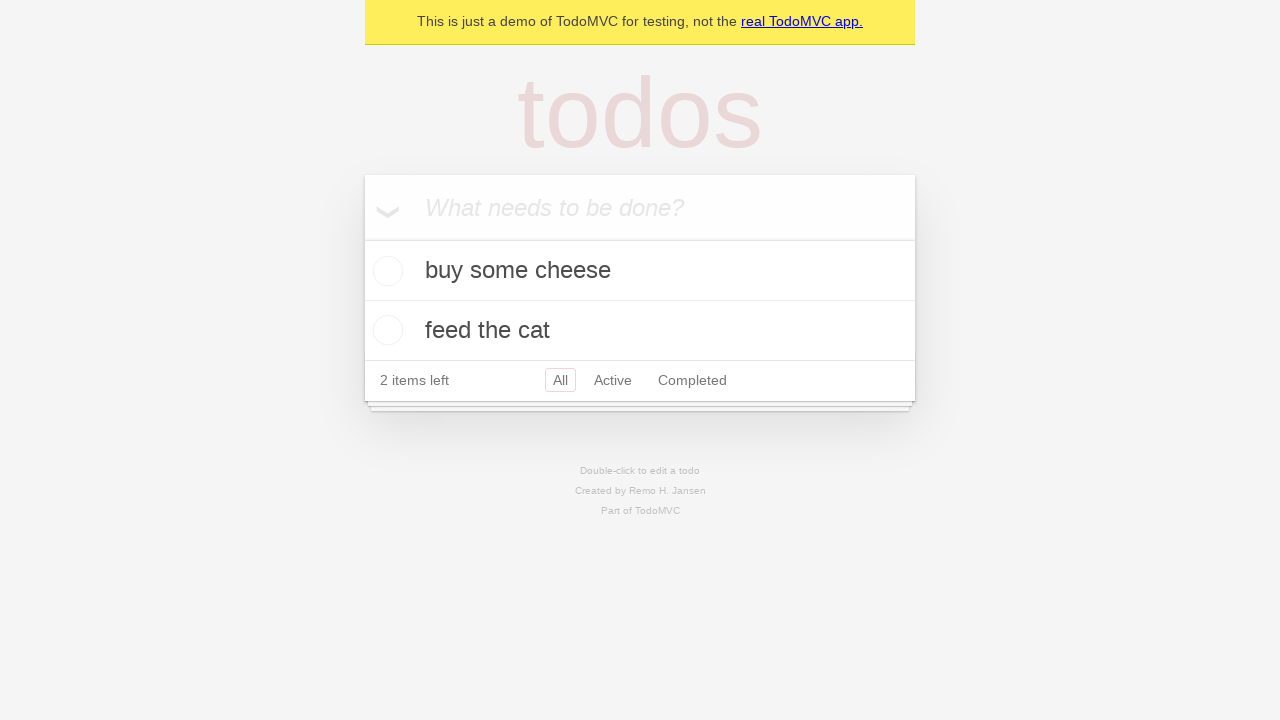

Located all todo items
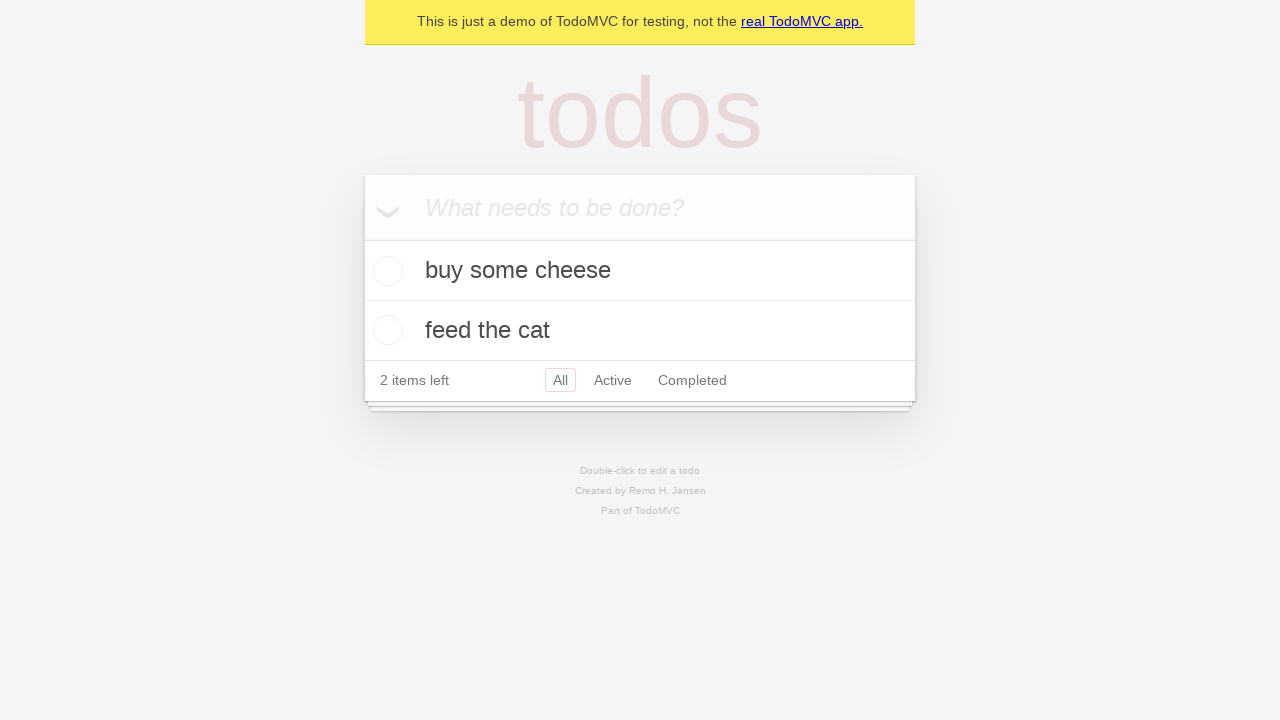

Located checkbox for first todo
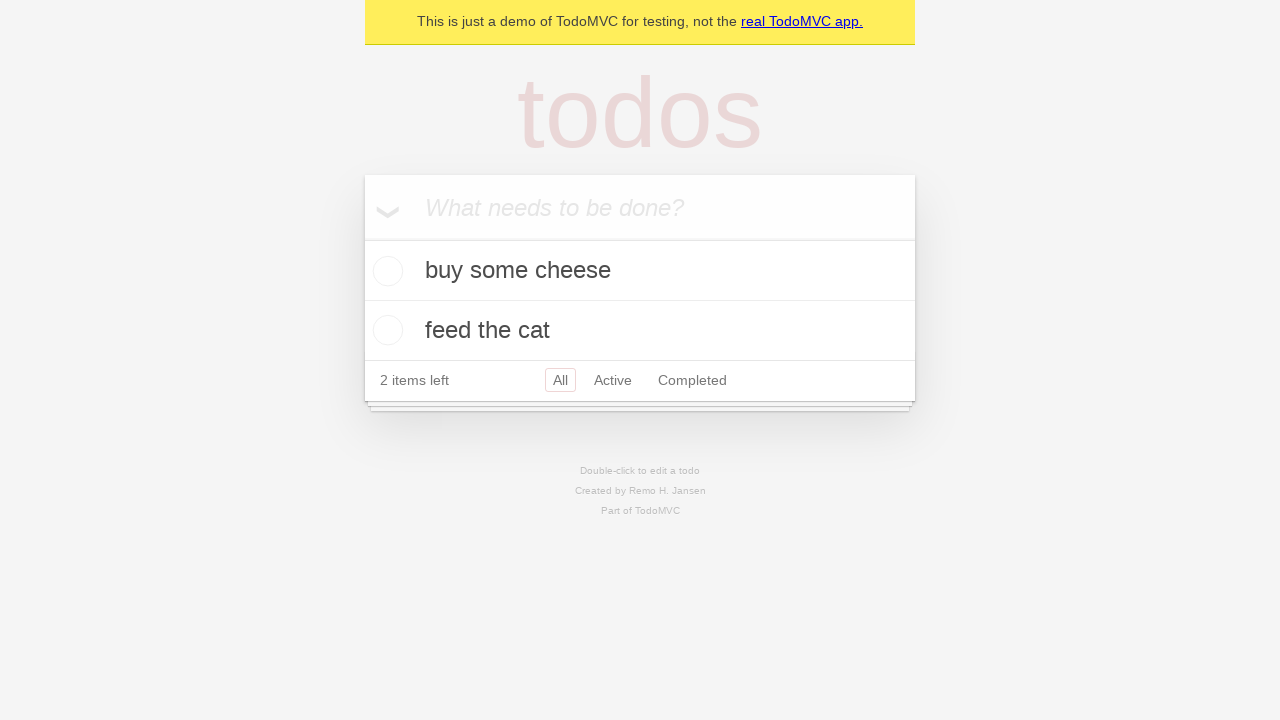

Checked the first todo as complete at (385, 271) on internal:testid=[data-testid="todo-item"s] >> nth=0 >> internal:role=checkbox
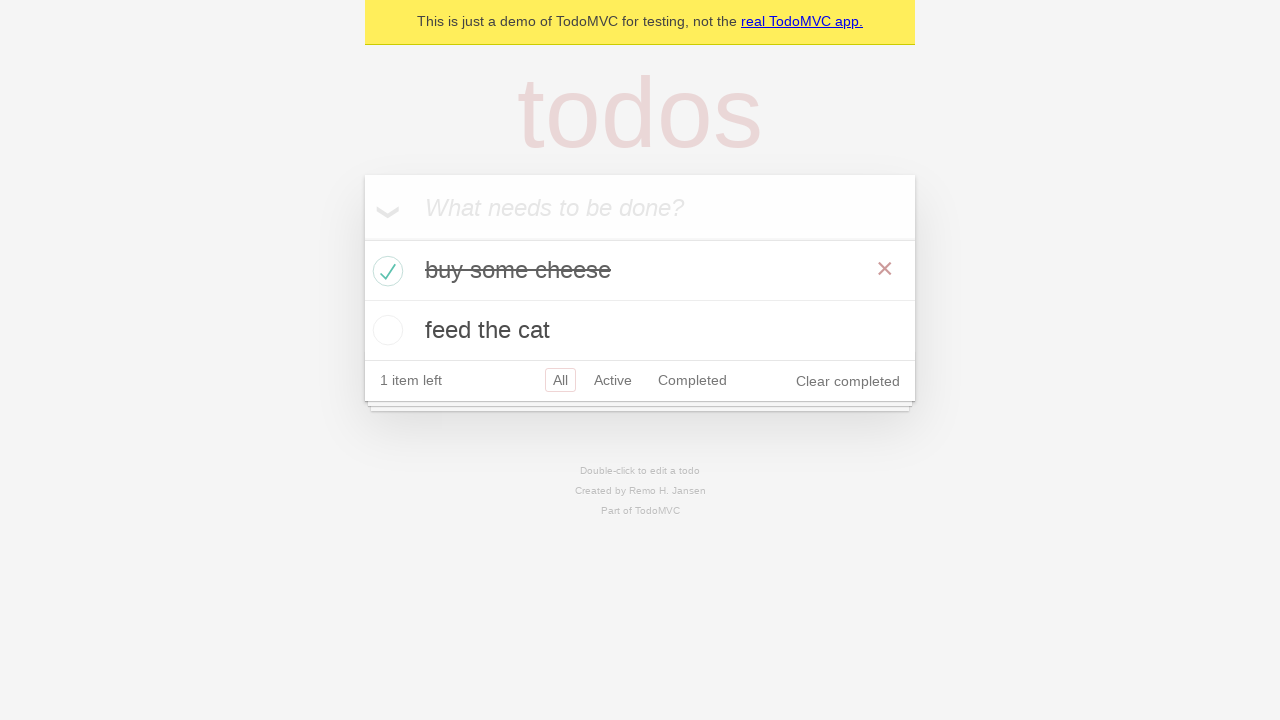

Reloaded the page to test data persistence
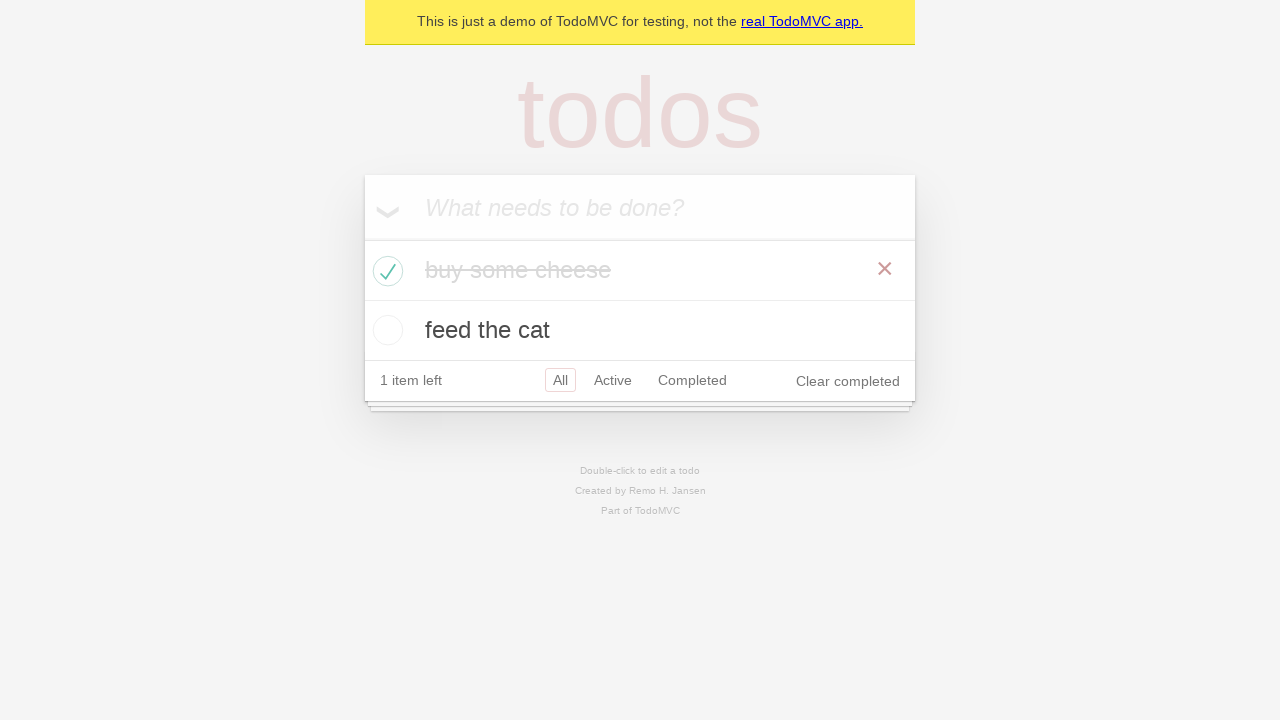

Waited for todo items to load after page reload
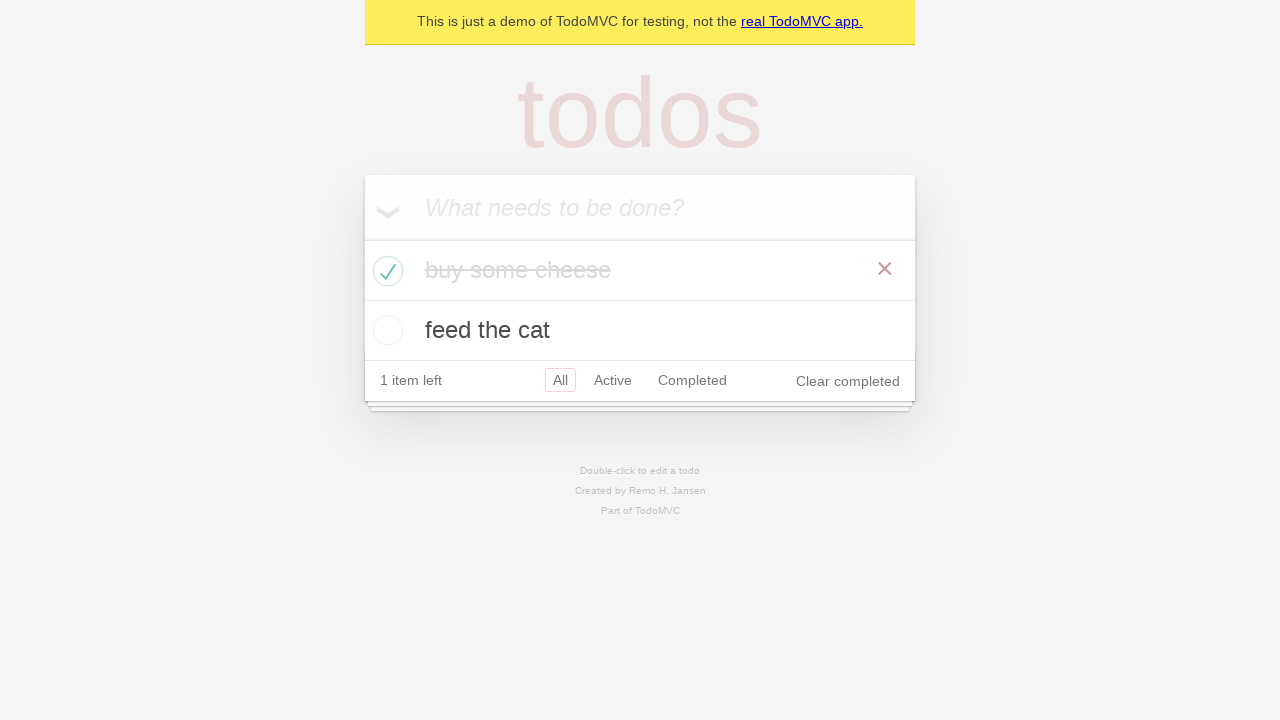

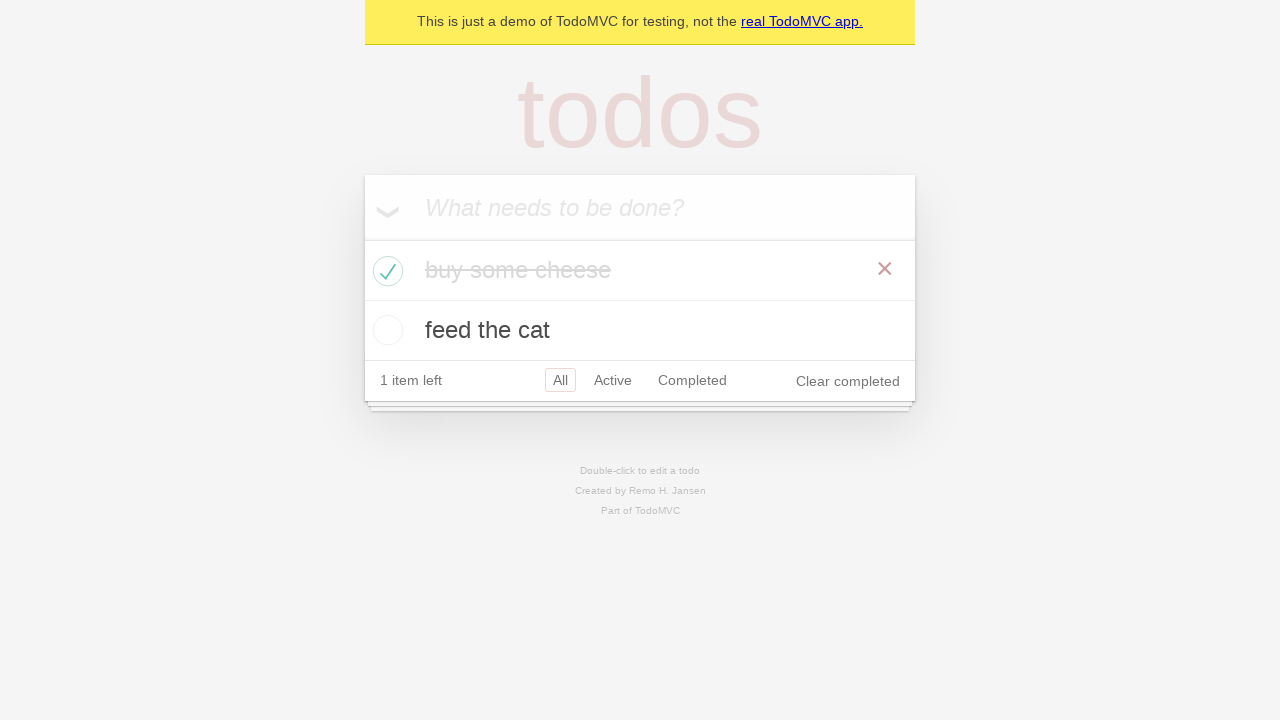